Tests all text box fields by filling name, email, current address, and permanent address, then submitting

Starting URL: https://demoqa.com/text-box

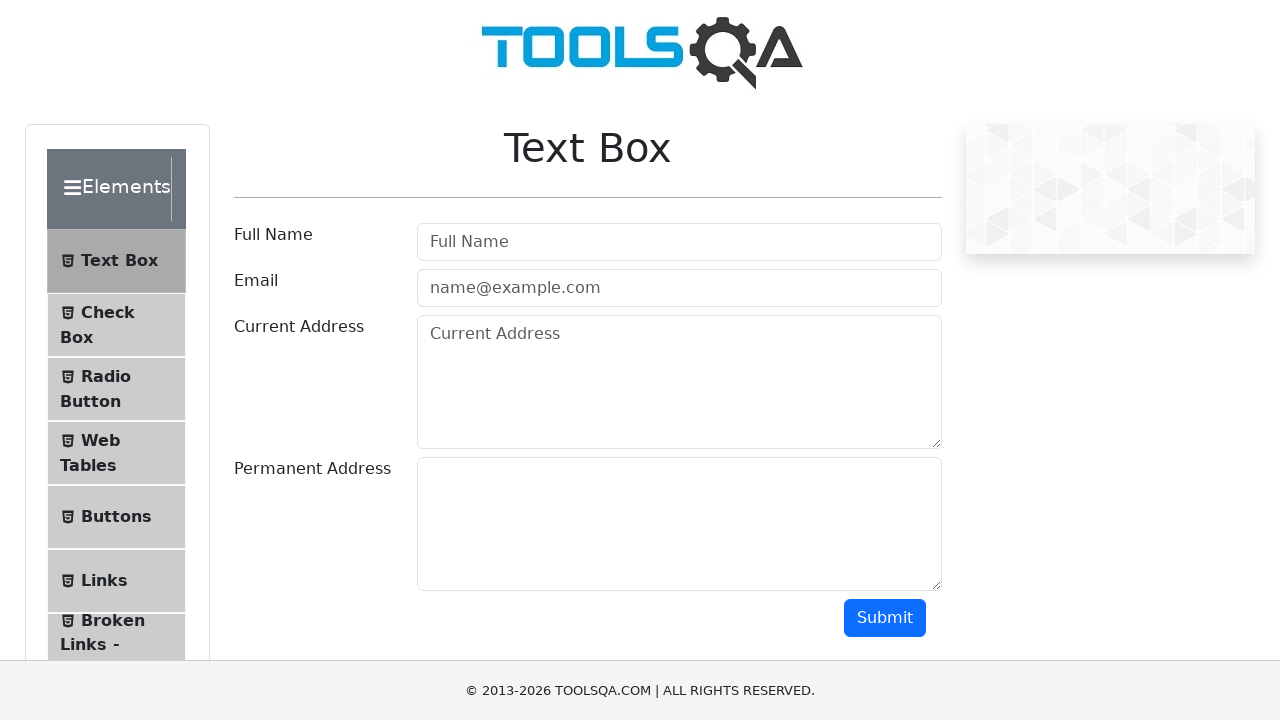

Filled full name field with 'Natalia' on #userName
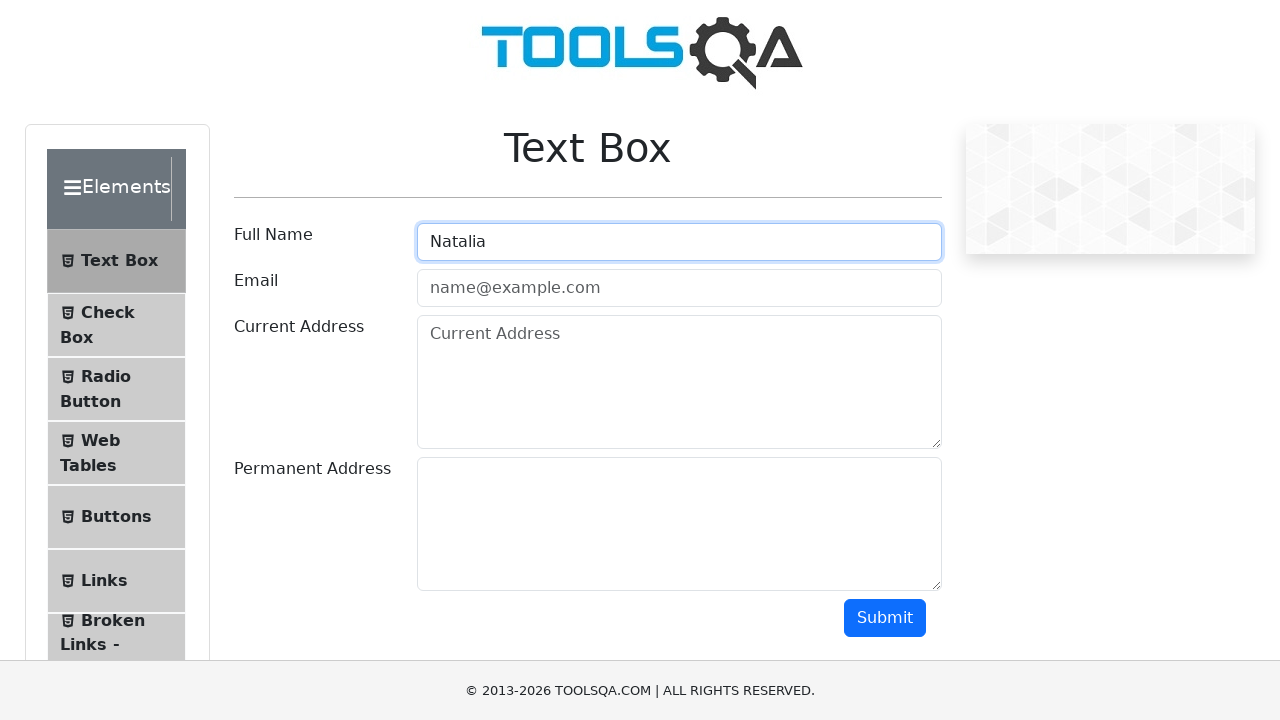

Filled email field with 'natalia@gmail.com' on #userEmail
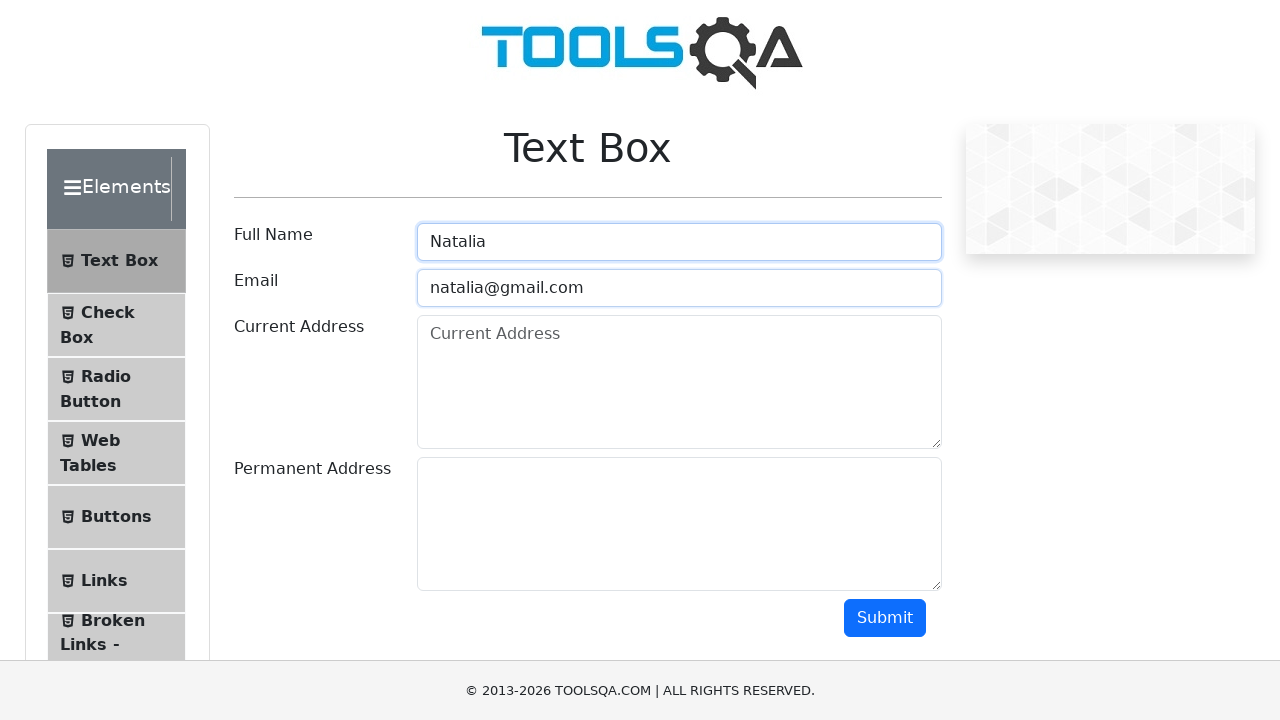

Filled current address field with 'Sciastlivaia' on #currentAddress
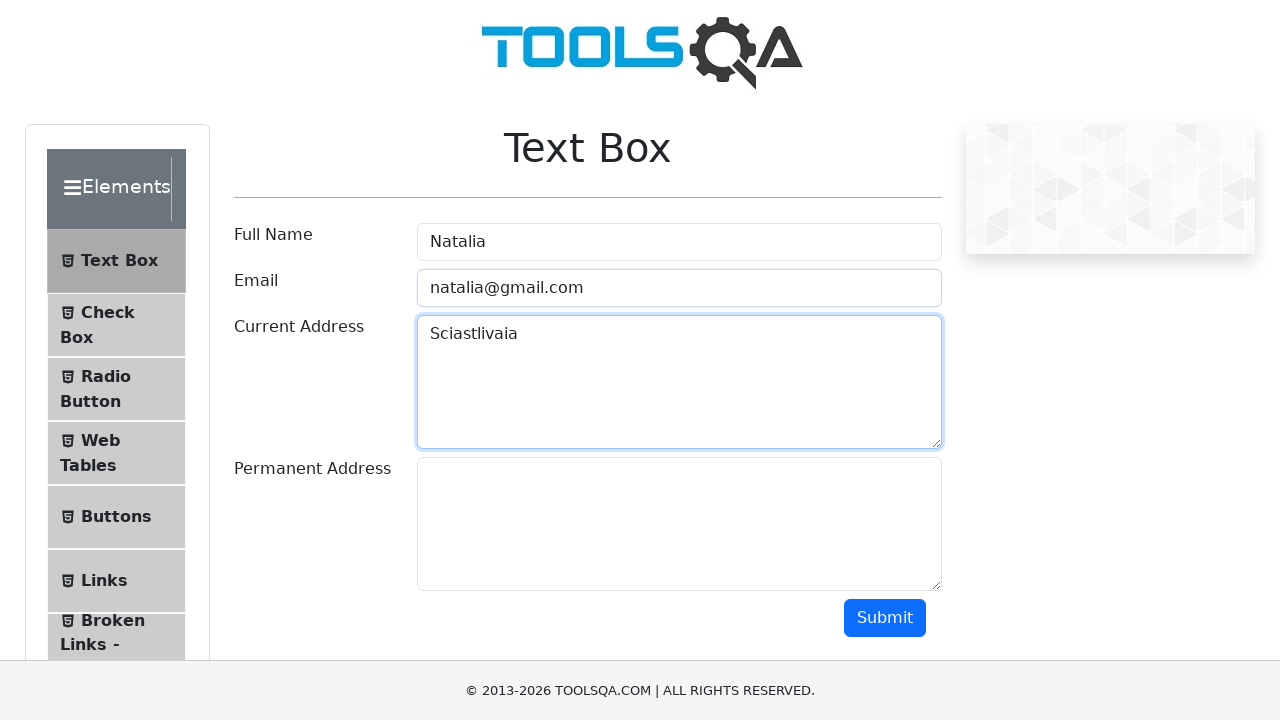

Filled permanent address field with 'Udacia' on #permanentAddress
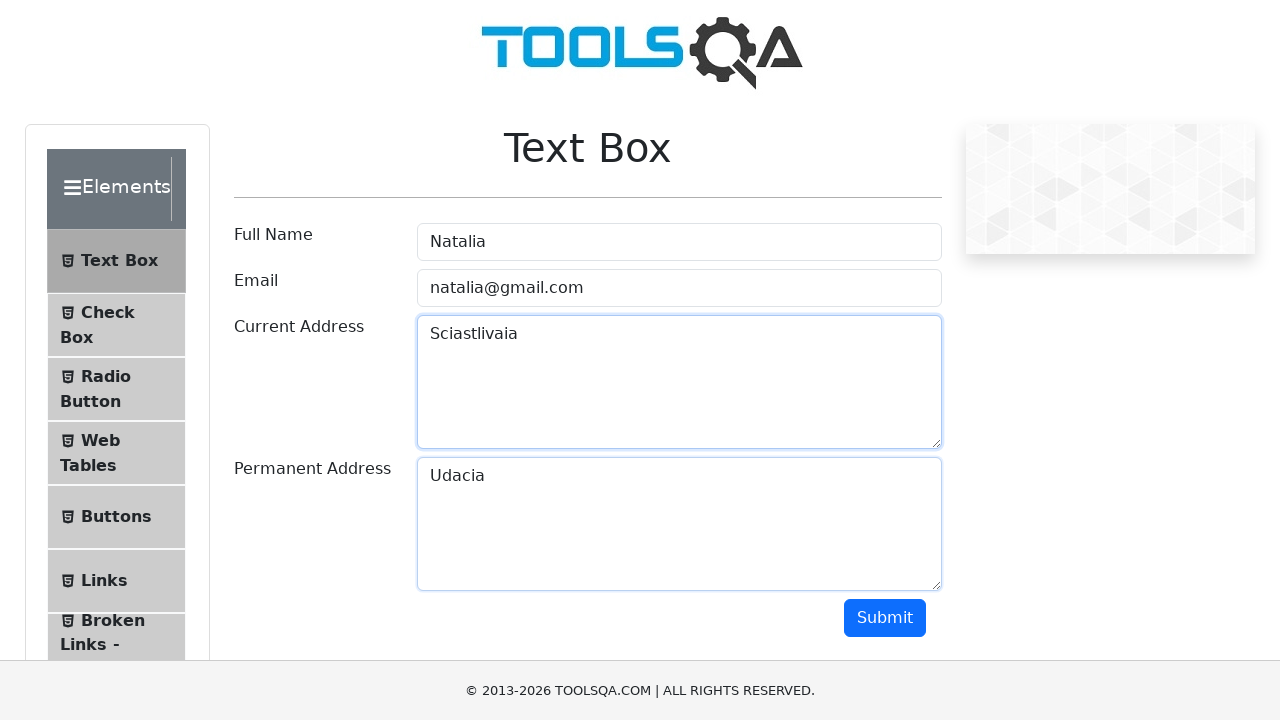

Clicked submit button at (885, 618) on #submit
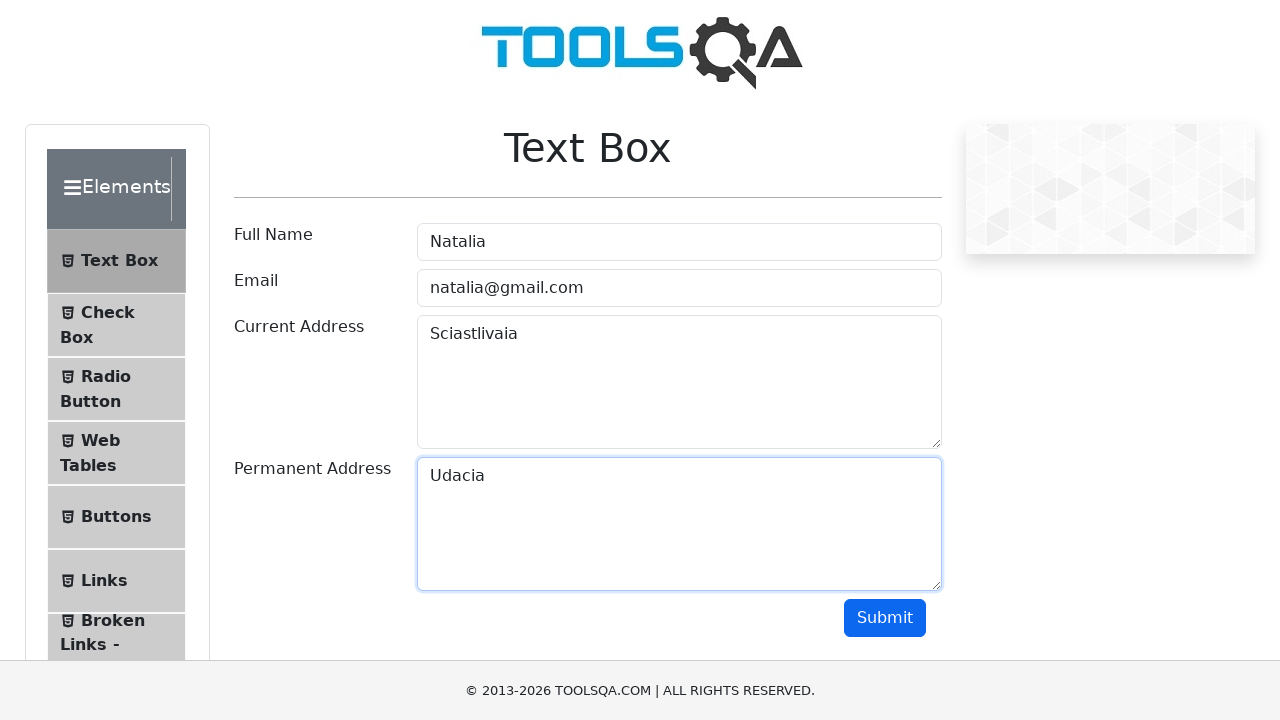

Form submission results loaded successfully
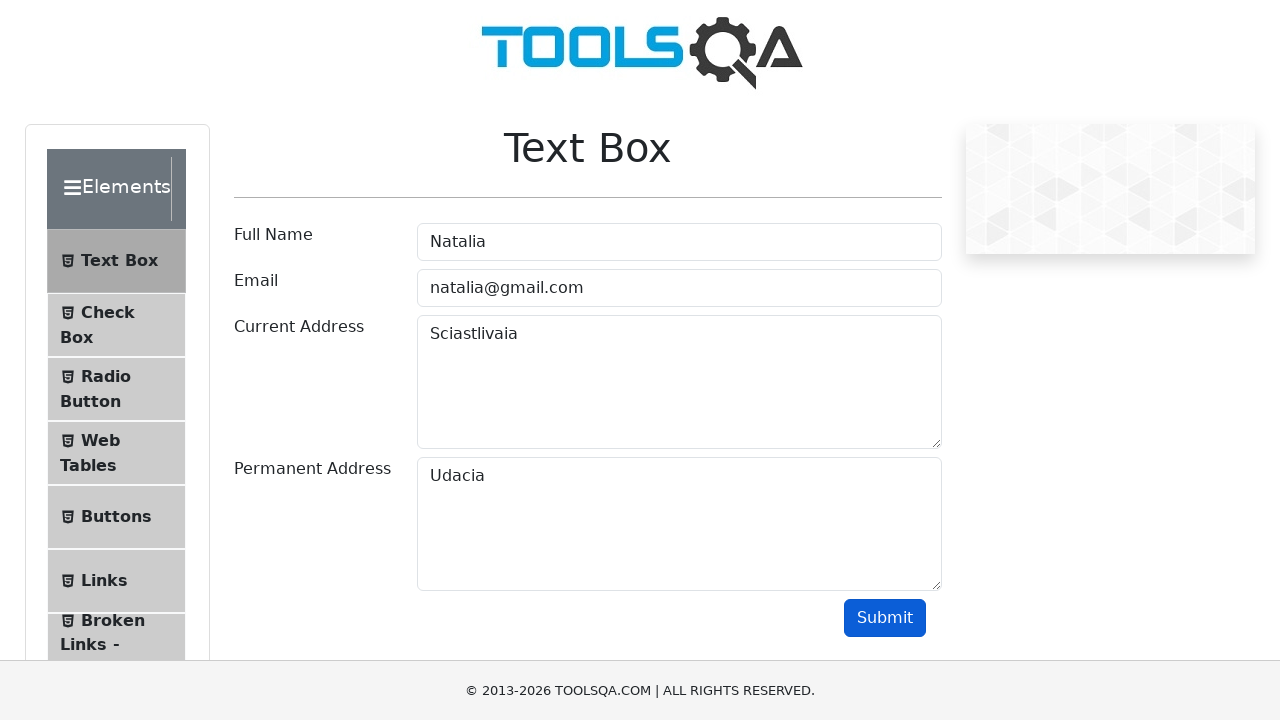

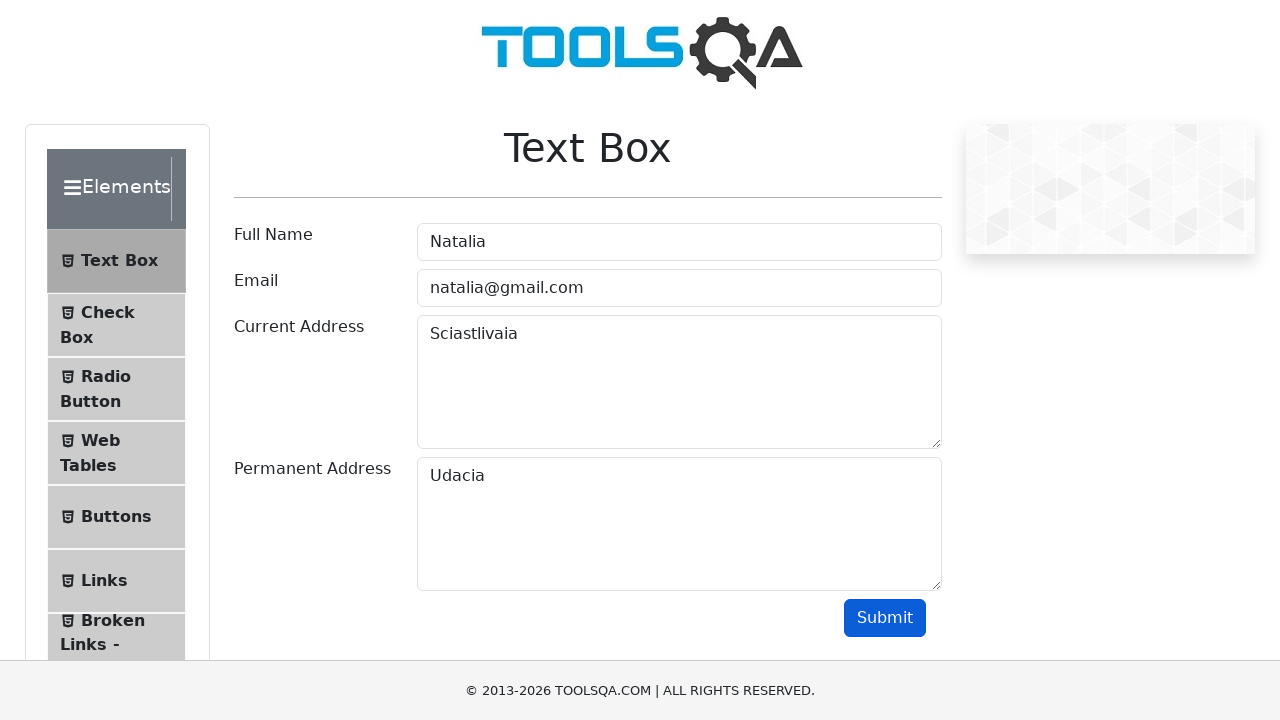